Tests displaying jQuery Growl notification messages on a page by injecting jQuery and jQuery Growl library via JavaScript, then triggering notification display.

Starting URL: http://the-internet.herokuapp.com

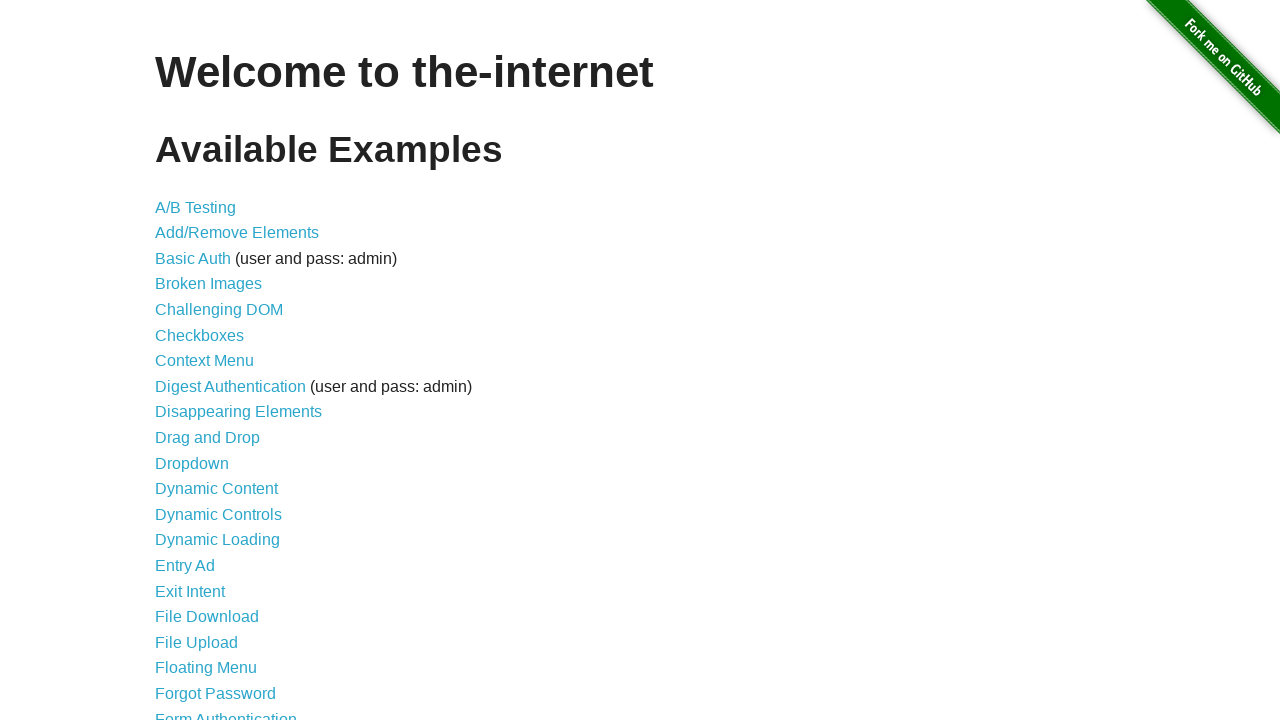

Injected jQuery library into the page if not already present
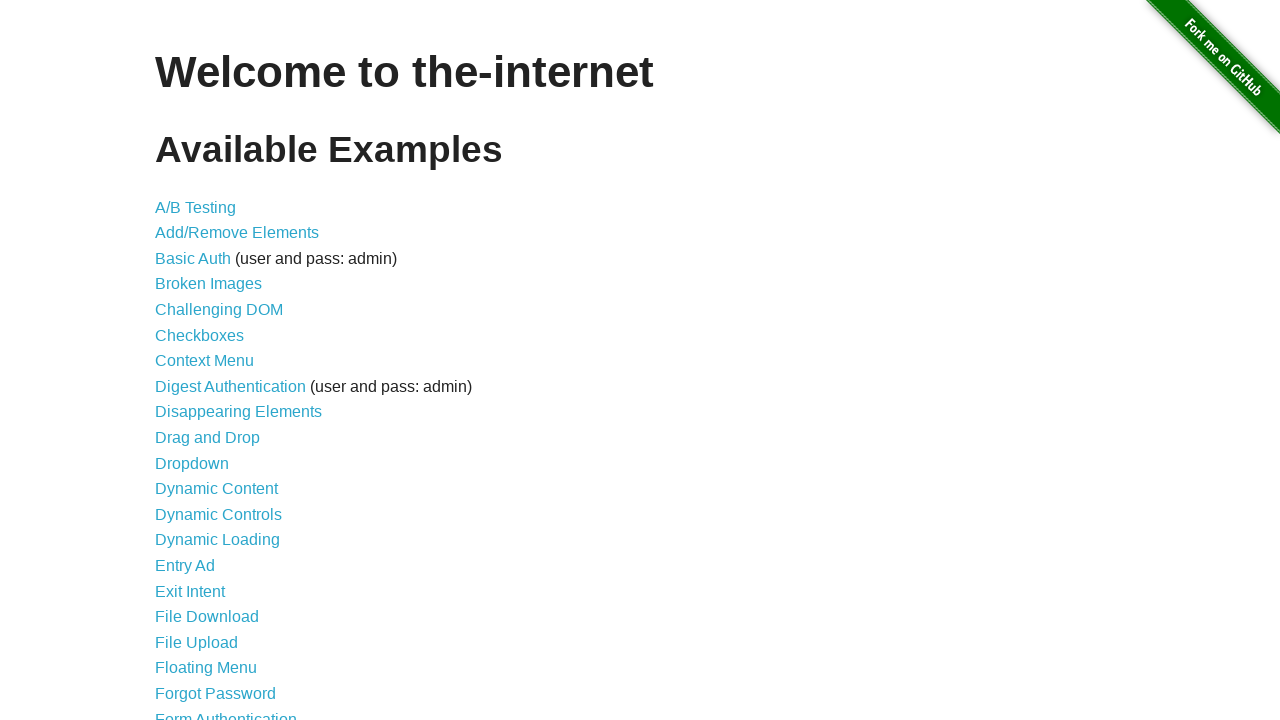

Waited for jQuery to load and become available
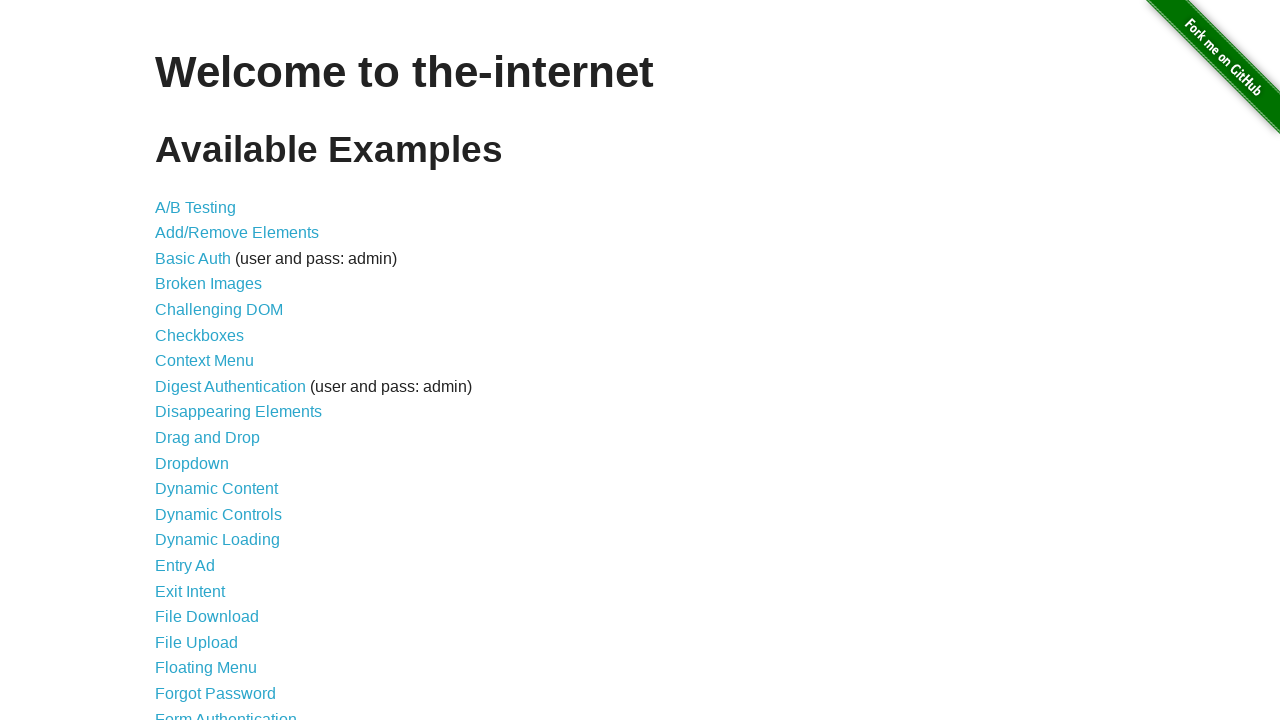

Loaded jQuery Growl library via jQuery getScript
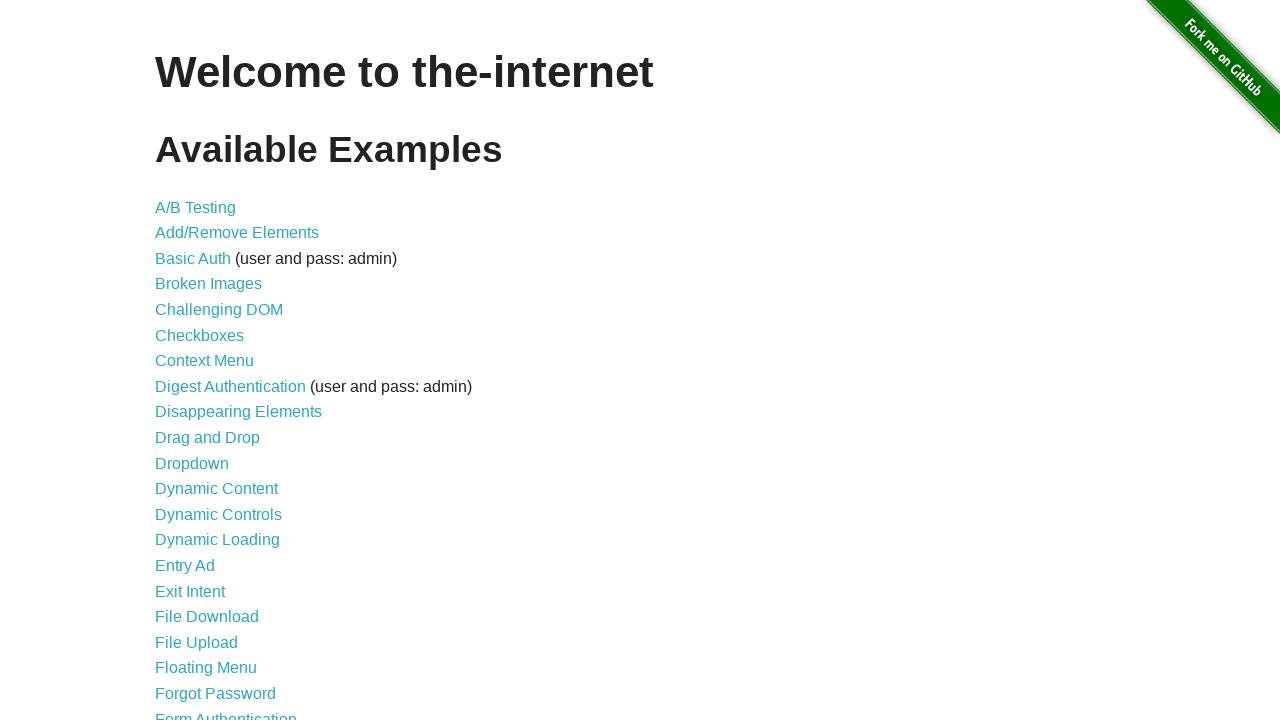

Waited for jQuery Growl to load and become available
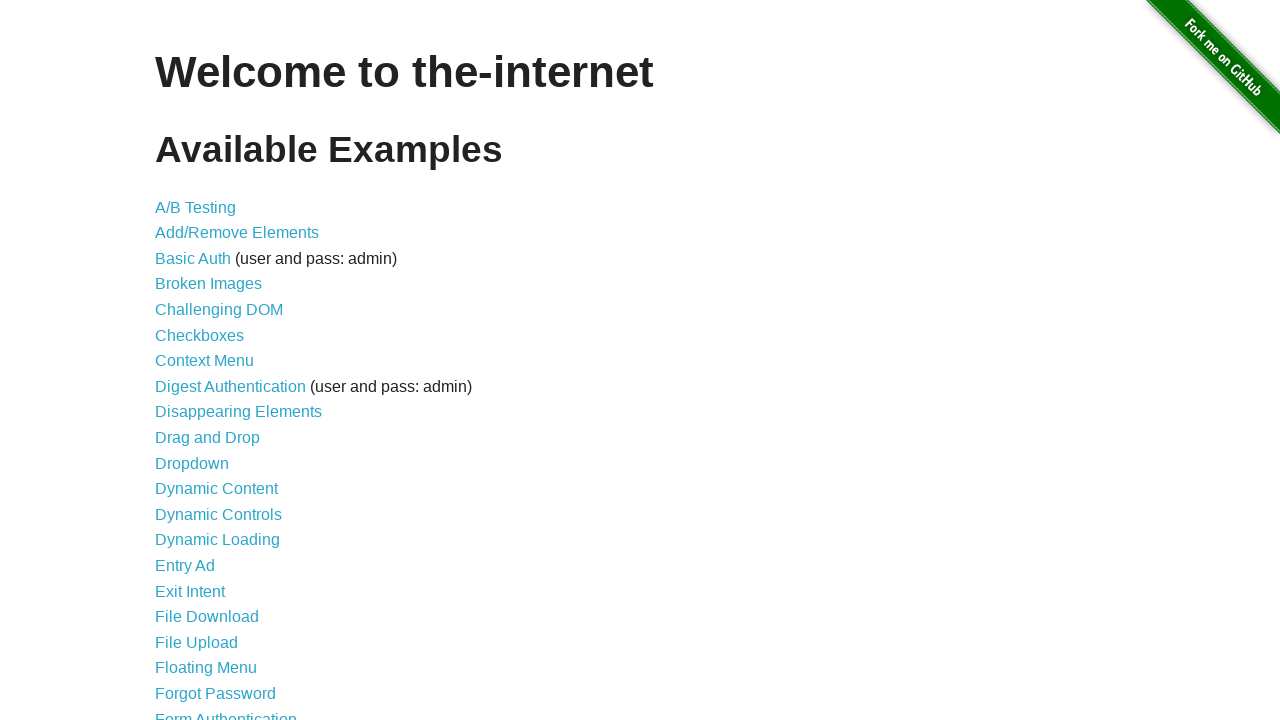

Injected jQuery Growl CSS stylesheet into page head
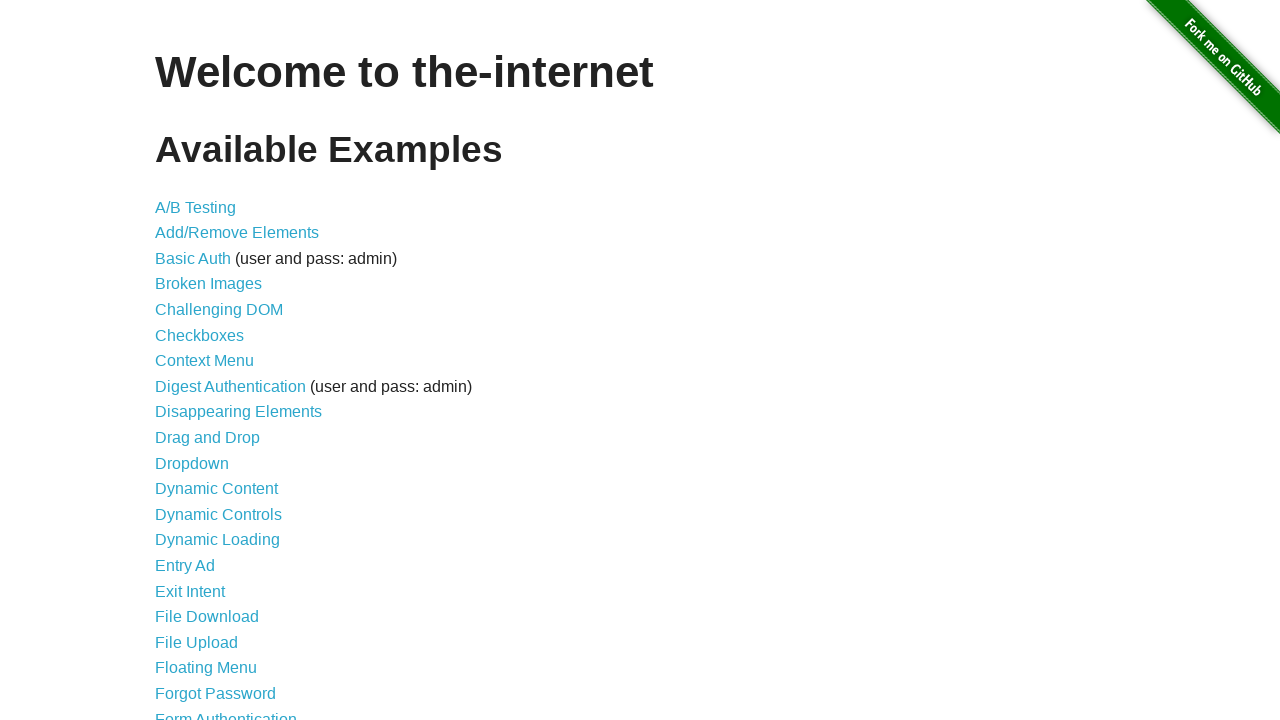

Triggered jQuery Growl notification with title 'GET' and message '/'
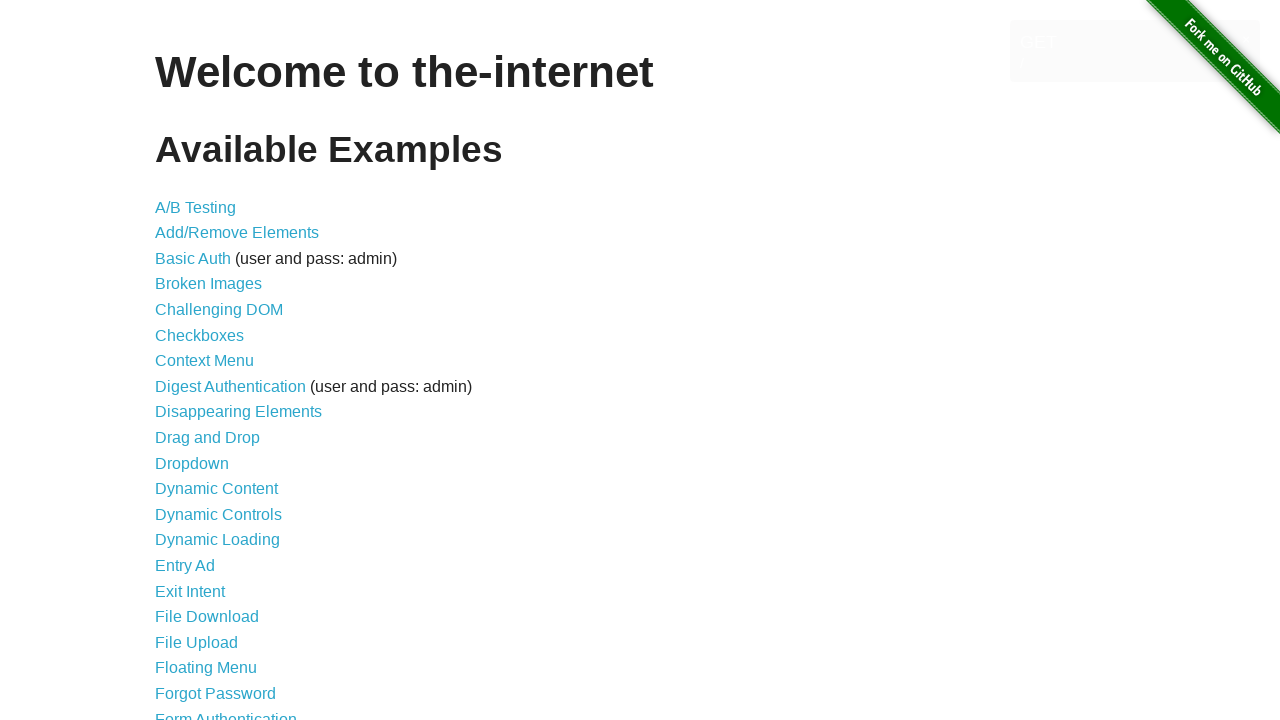

Waited for growl notification message element to appear on page
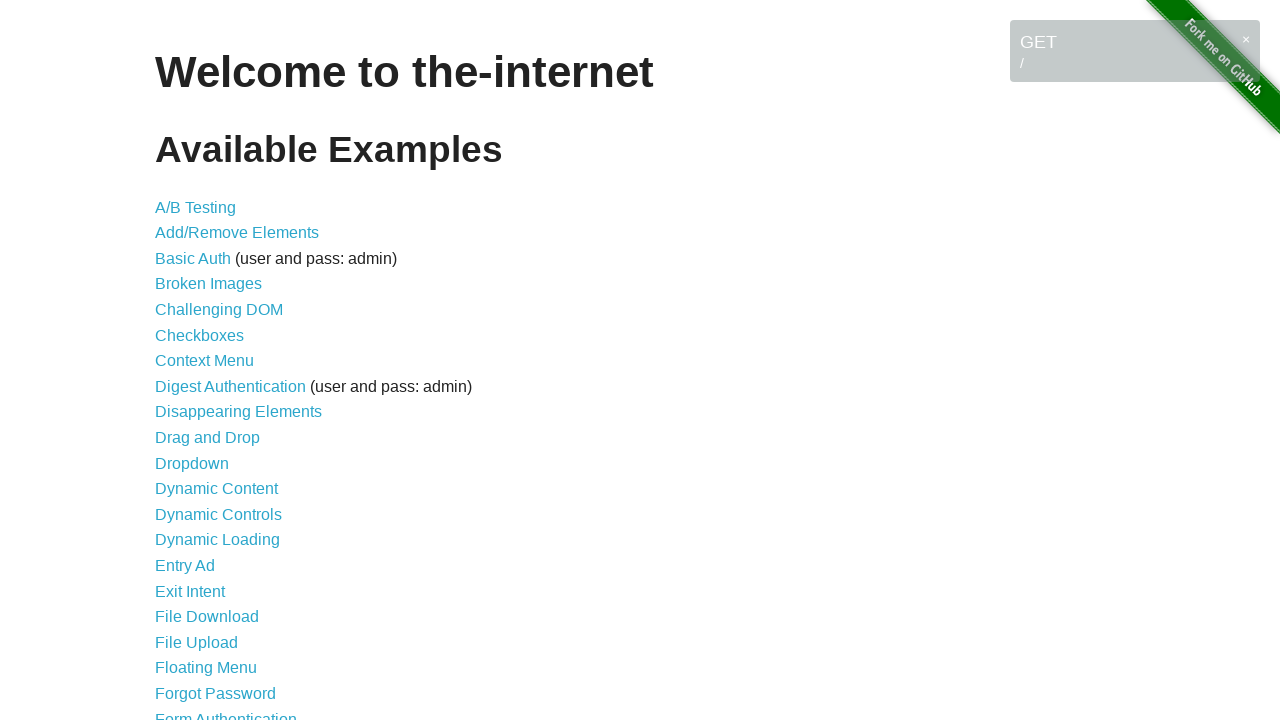

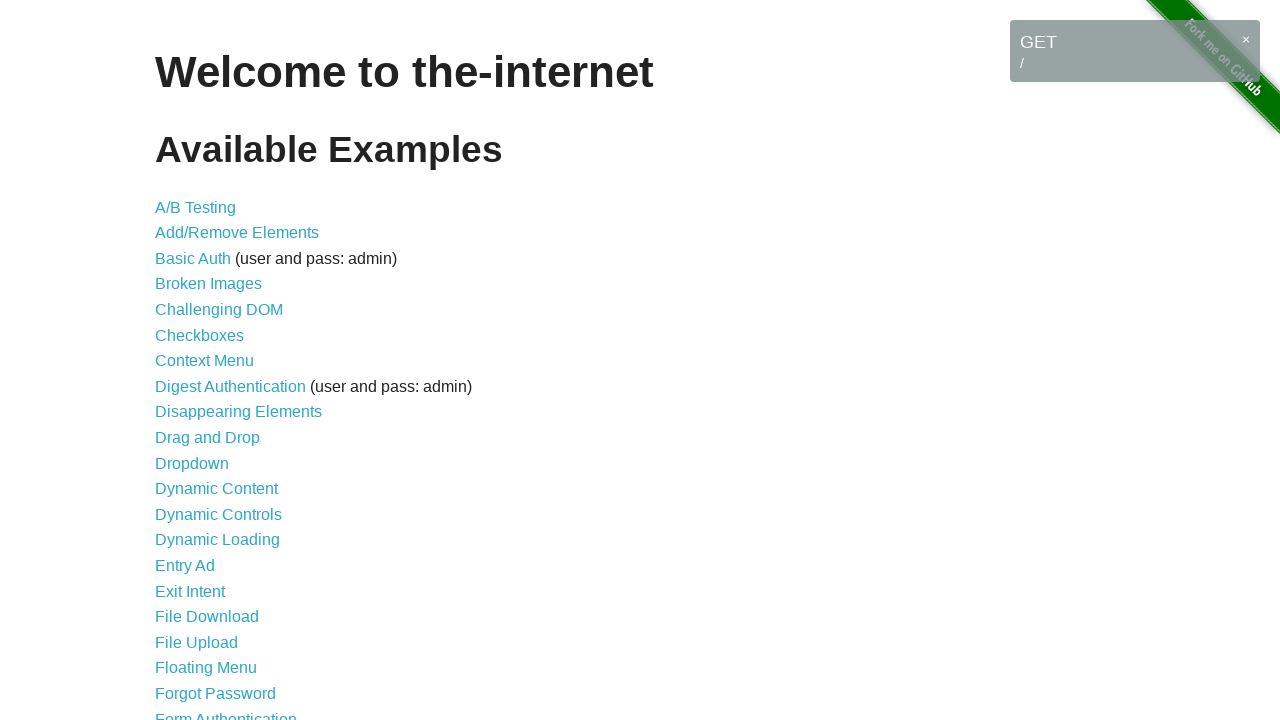